Fills out a registration form by entering name, address, and selecting skill level and date of birth from dropdown menus

Starting URL: https://demo.automationtesting.in/Register.html

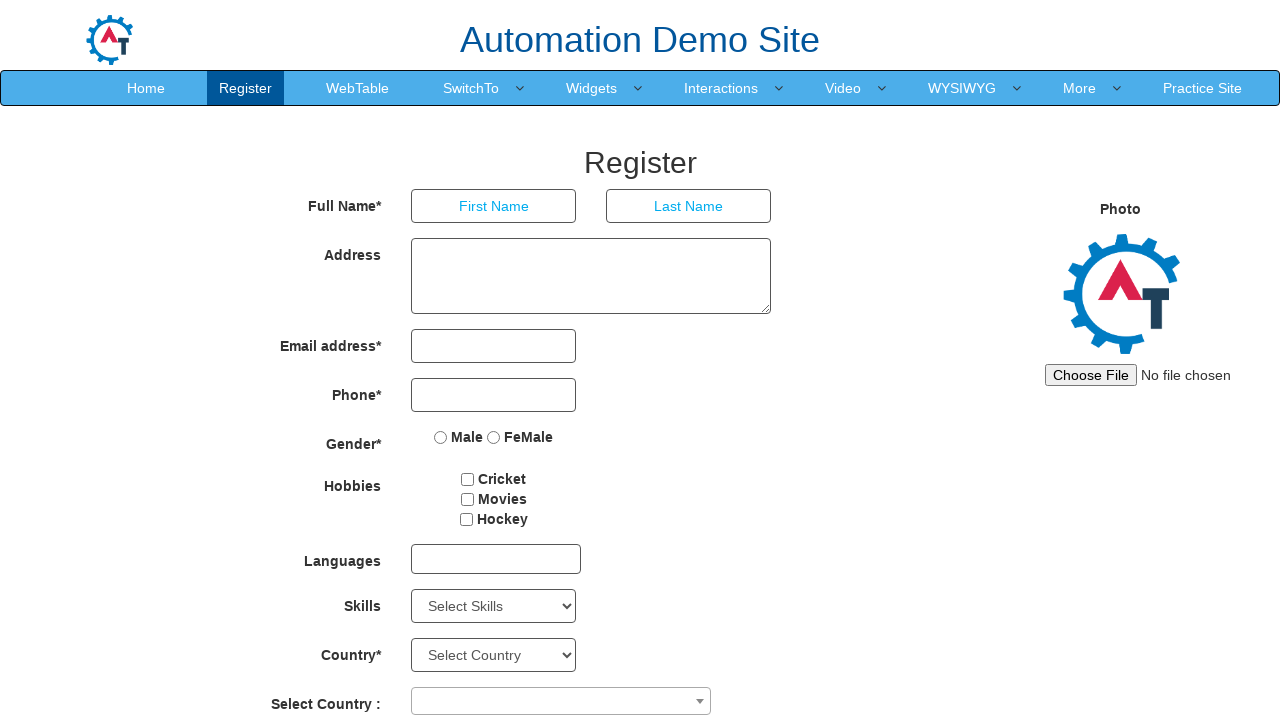

Filled first name field with 'Vani' on //input[@placeholder='First Name']
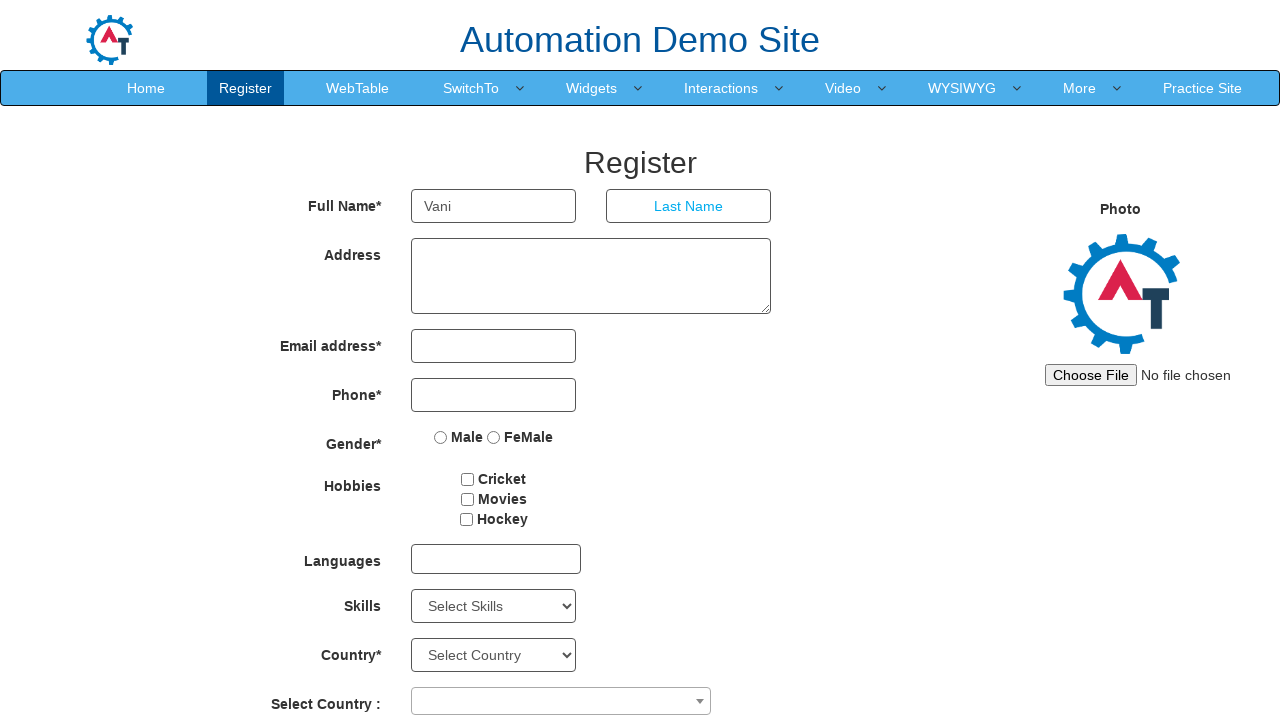

Filled last name field with 'Keerthana' on //input[@placeholder='Last Name']
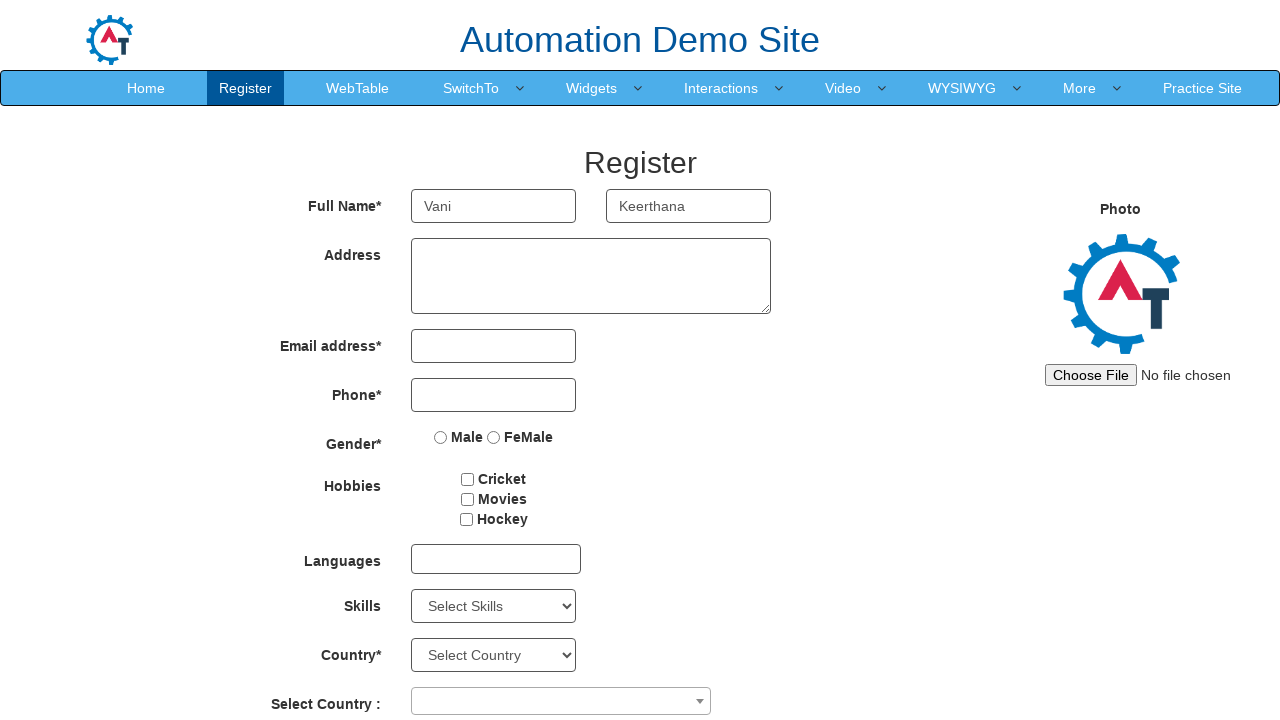

Filled address field with 'ATP' on //textarea[@ng-model='Adress']
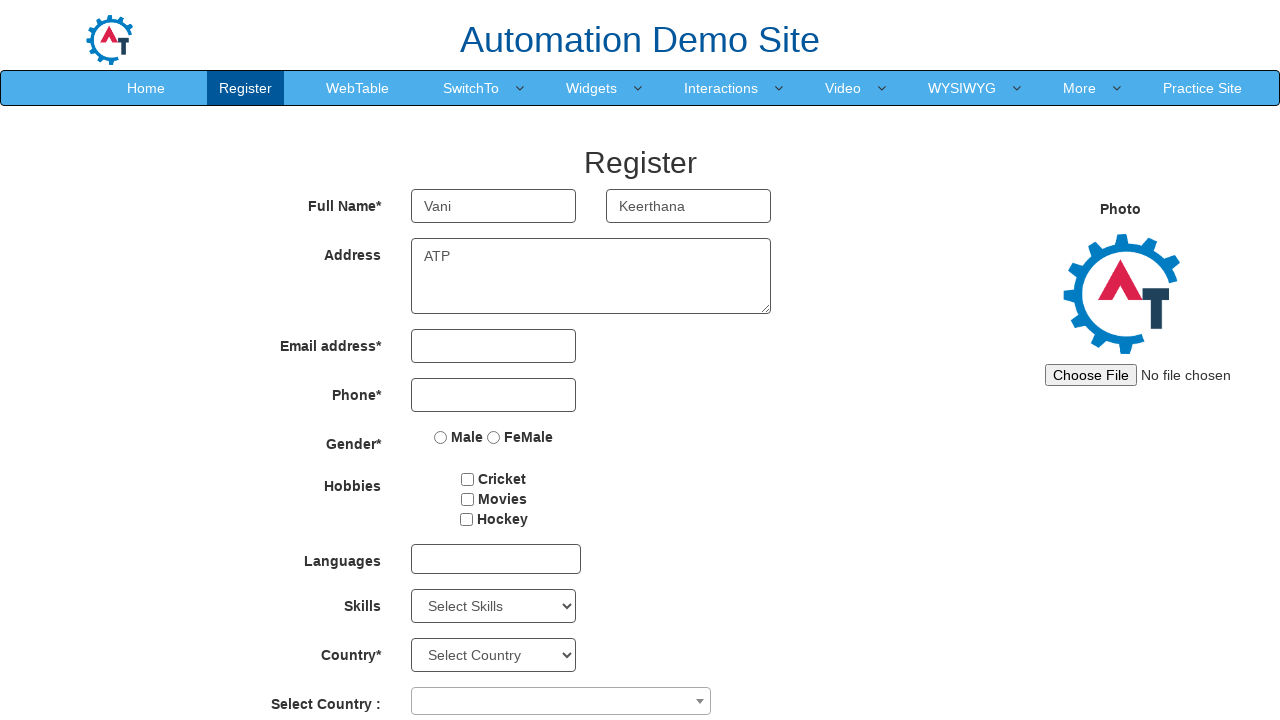

Selected skill level from dropdown at index 5 on //select[@ng-model='Skill']
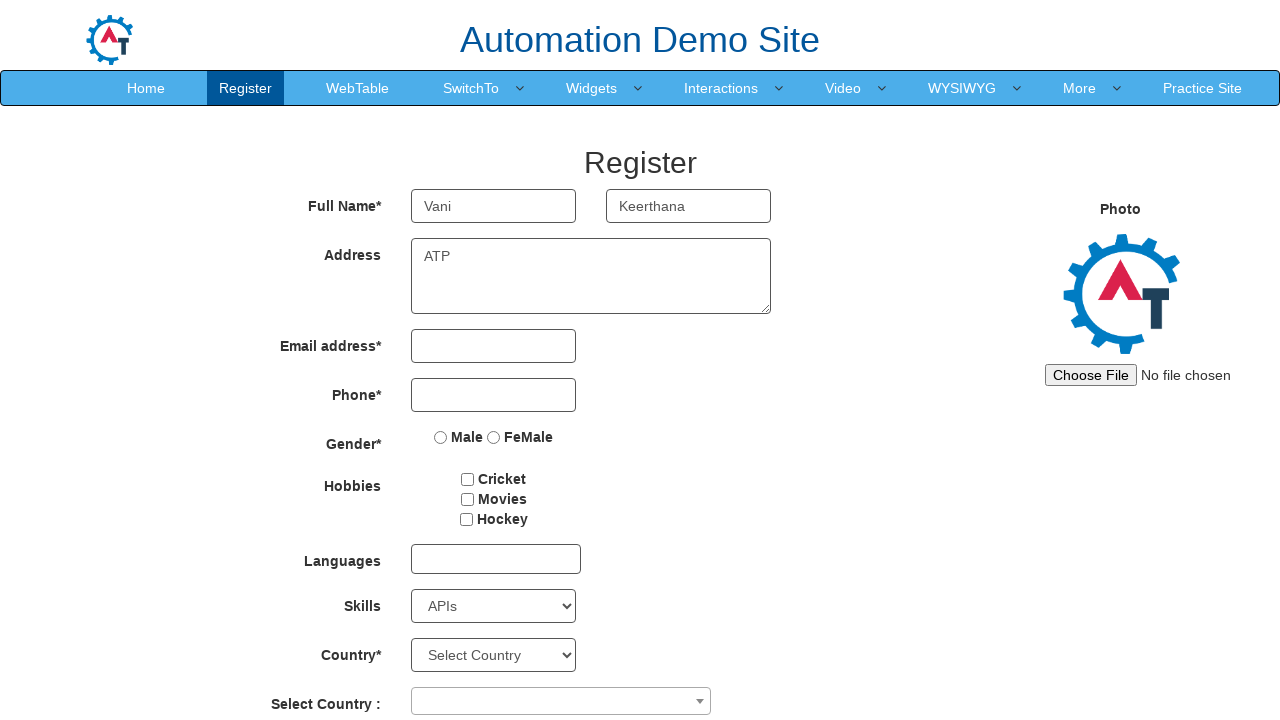

Selected year 2003 from date of birth dropdown on //select[@id='yearbox']
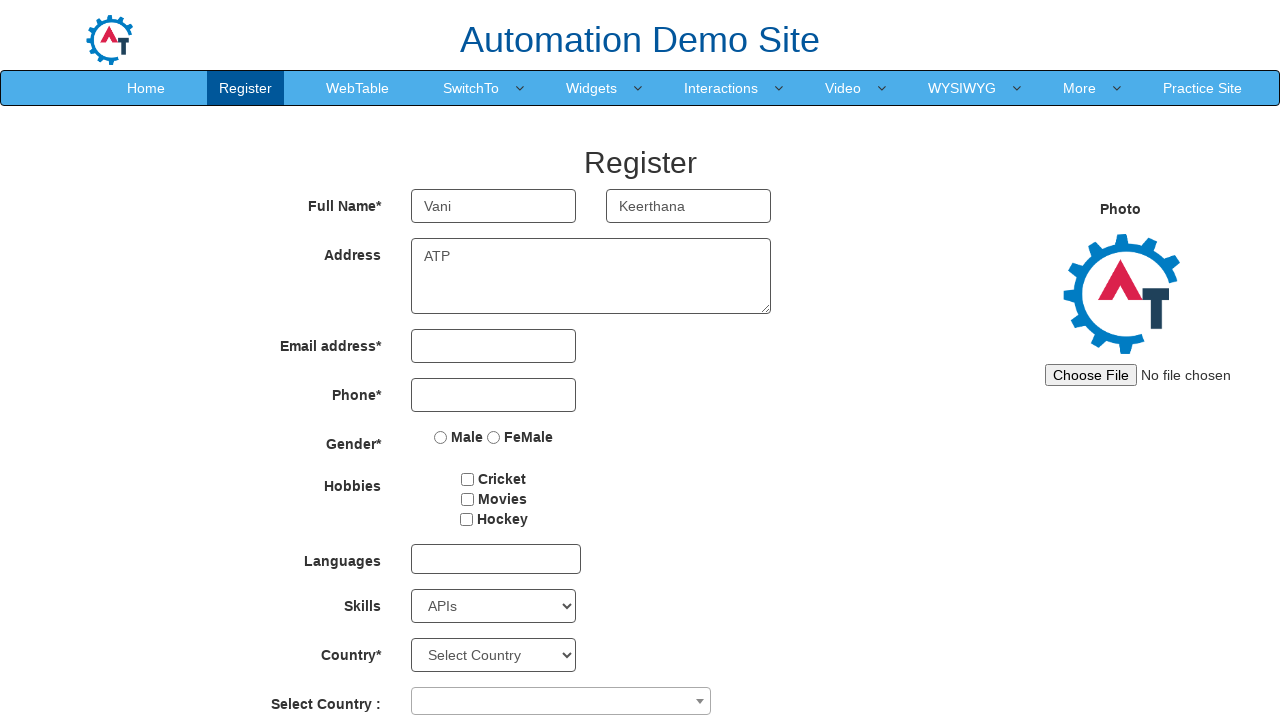

Selected March from month dropdown on //select[@ng-model='monthbox']
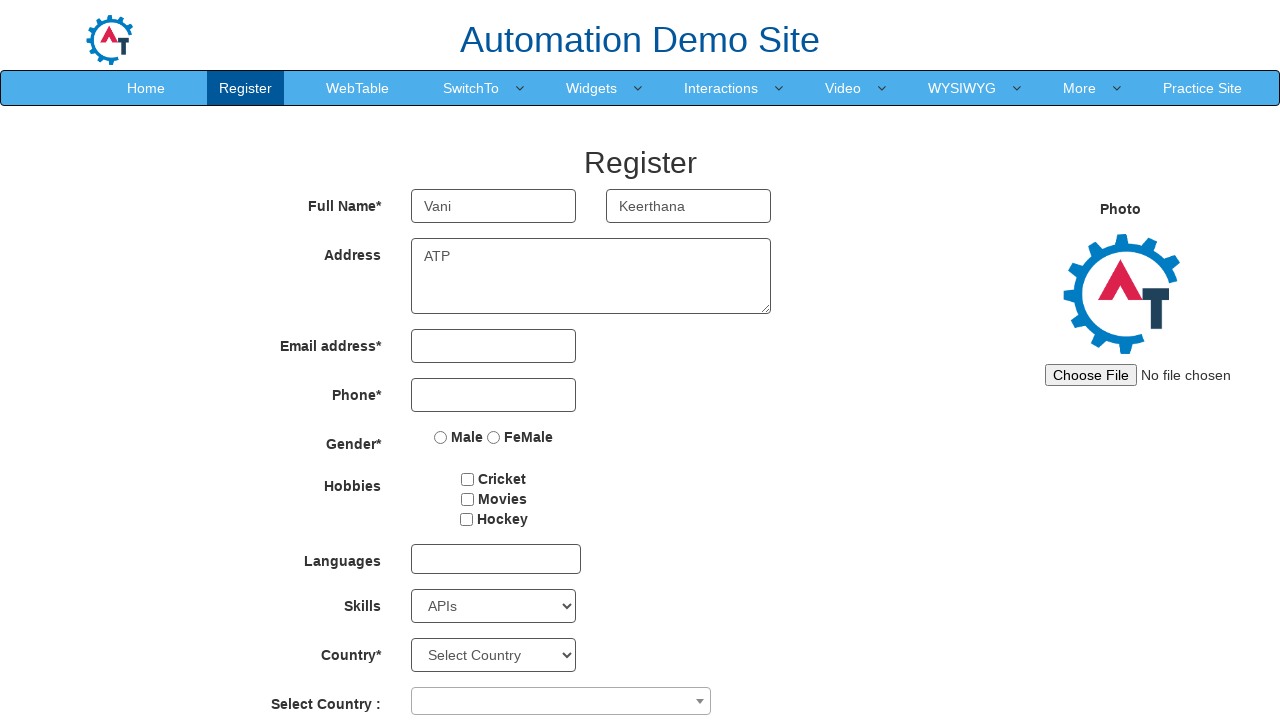

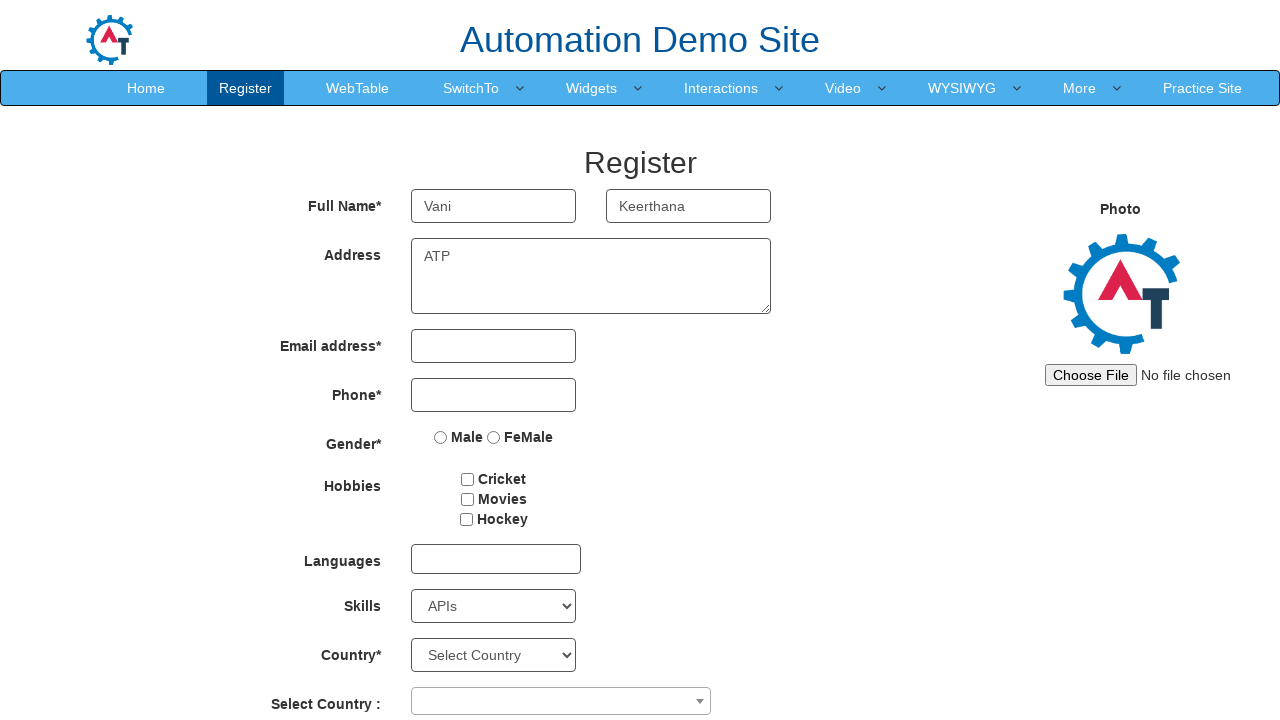